Tests the sorting functionality of a transaction table by clicking the amount header and verifying that amounts are sorted

Starting URL: https://sakshingp.github.io/assignment/home.html

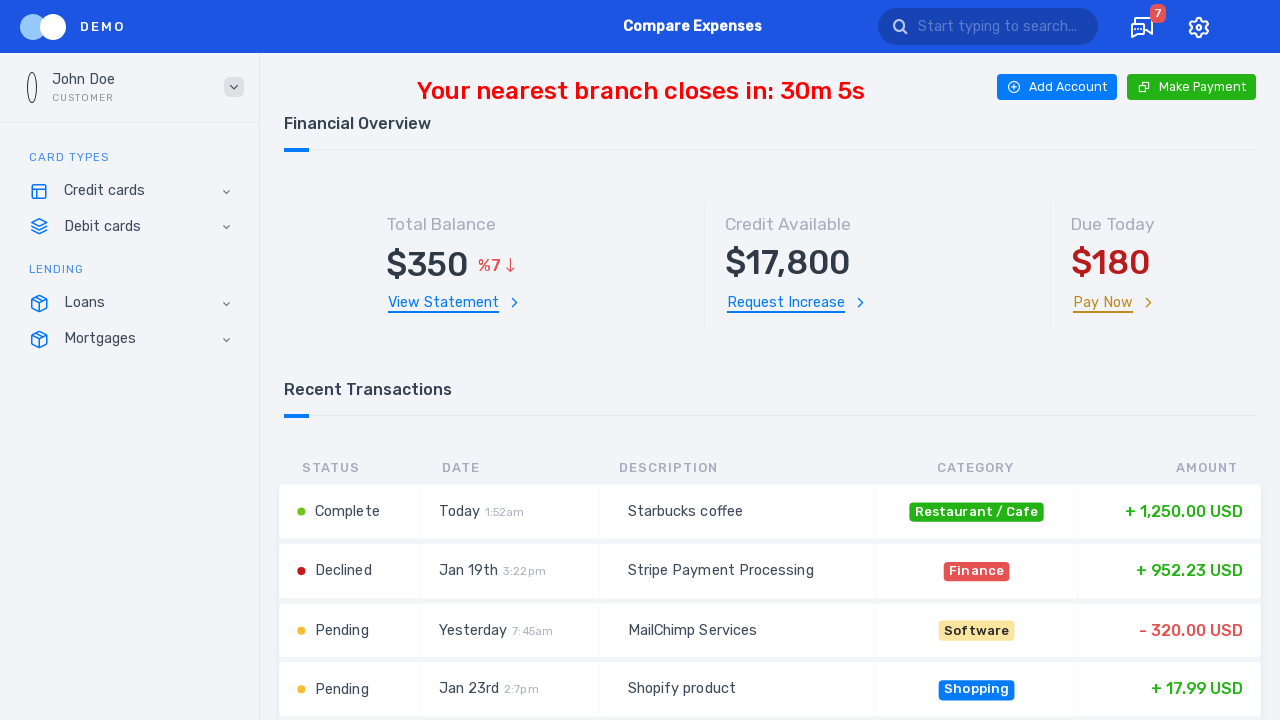

Navigated to transaction table page
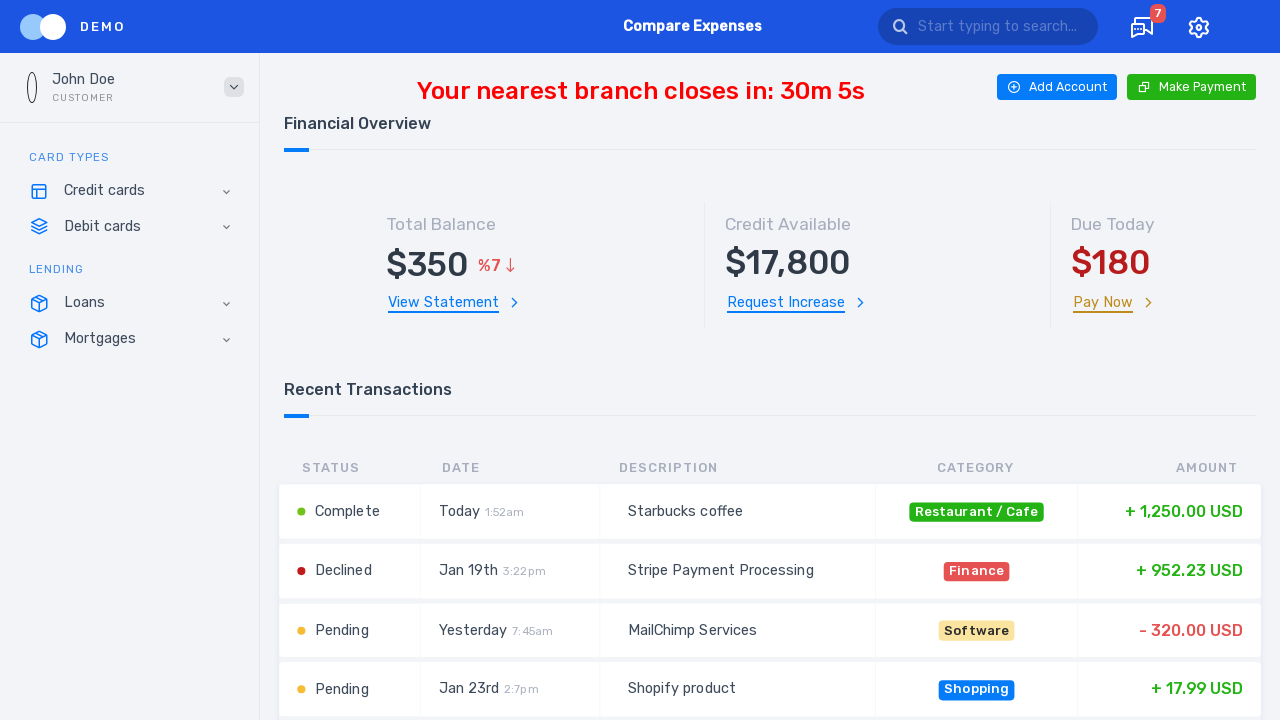

Clicked on amount column header to sort transactions at (1166, 468) on xpath=/html/body/div/div[3]/div[2]/div/div/div[2]/div/div/table/thead/tr/th[5]
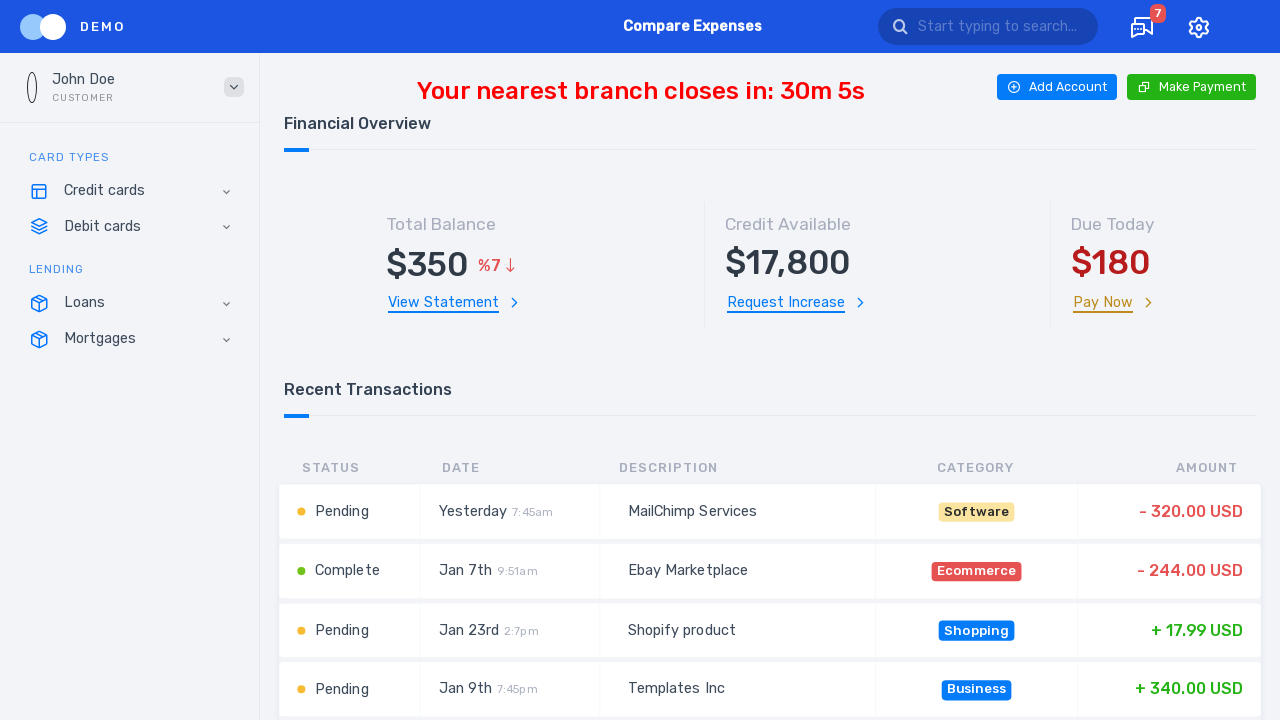

Waited for table to re-render after sorting
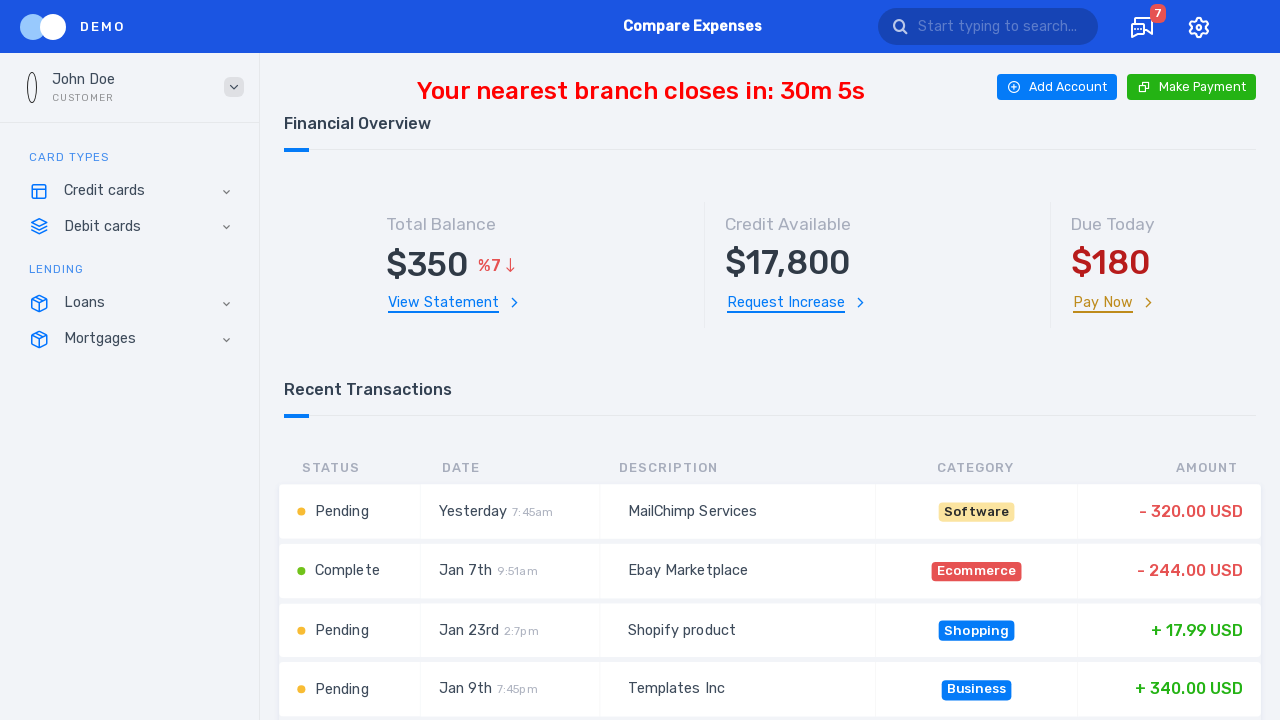

Retrieved all transaction amounts from table
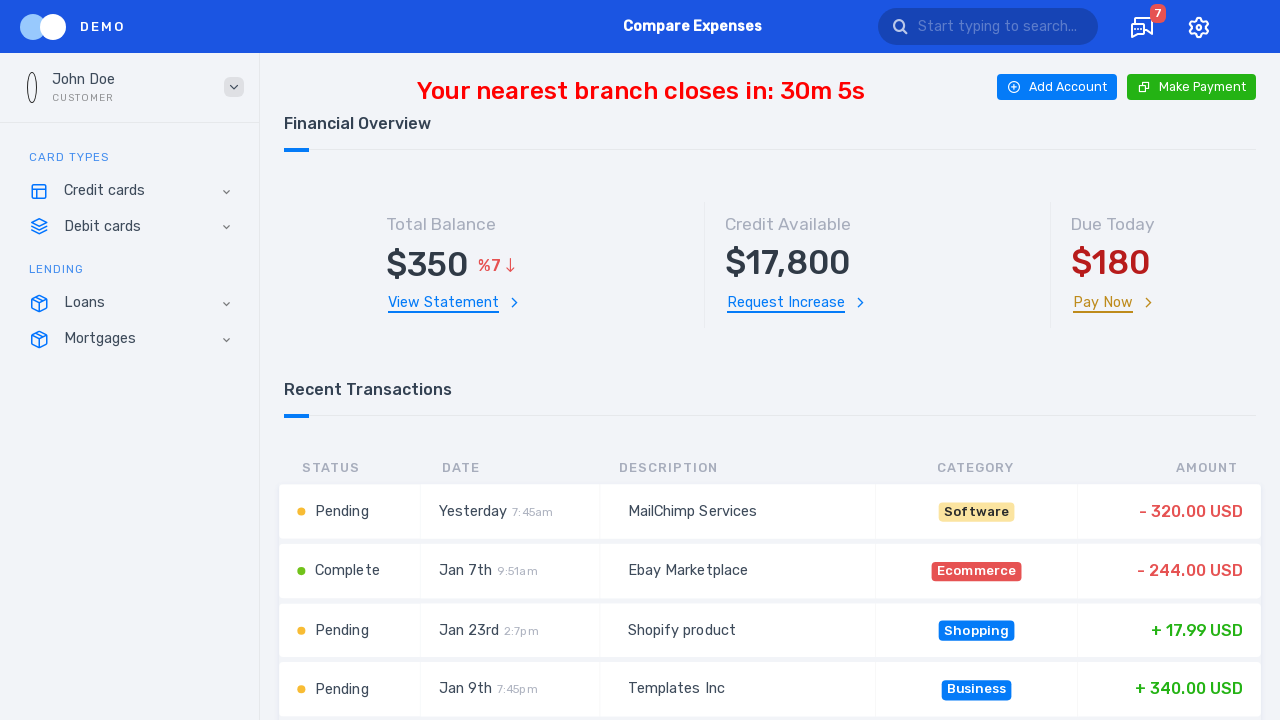

Parsed and converted transaction amounts to floats
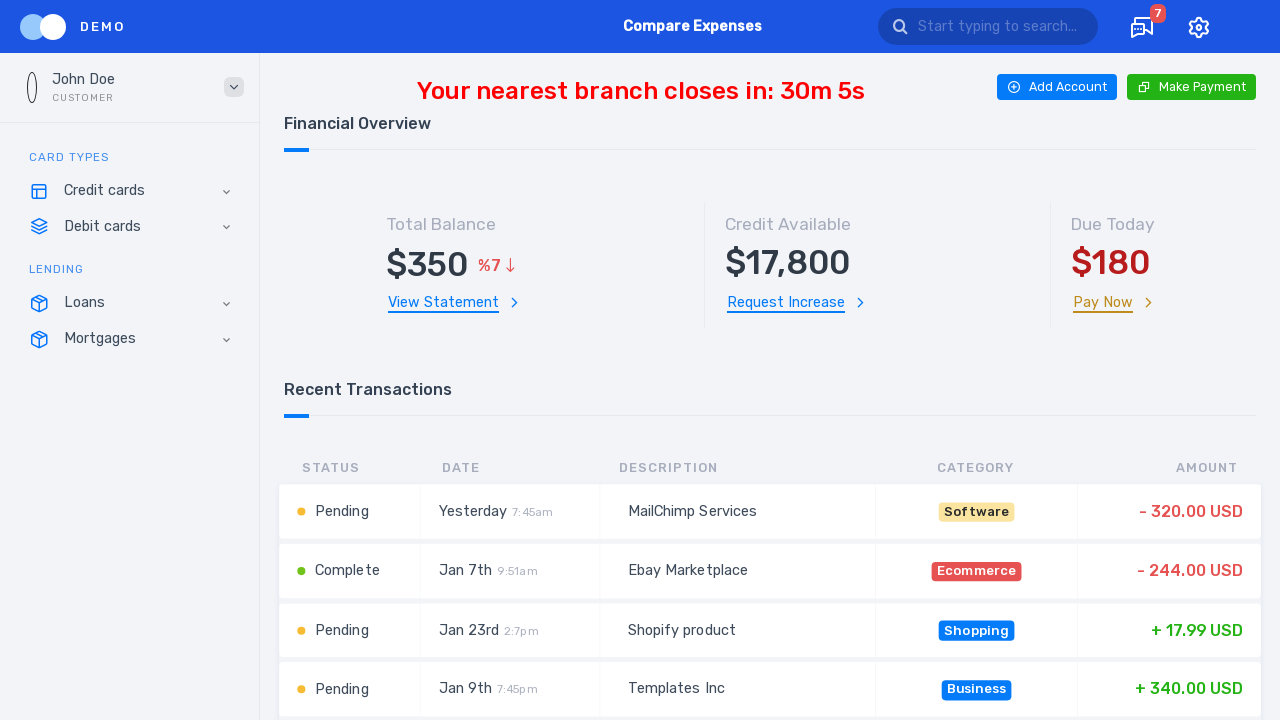

Verified that transaction amounts are sorted in ascending order
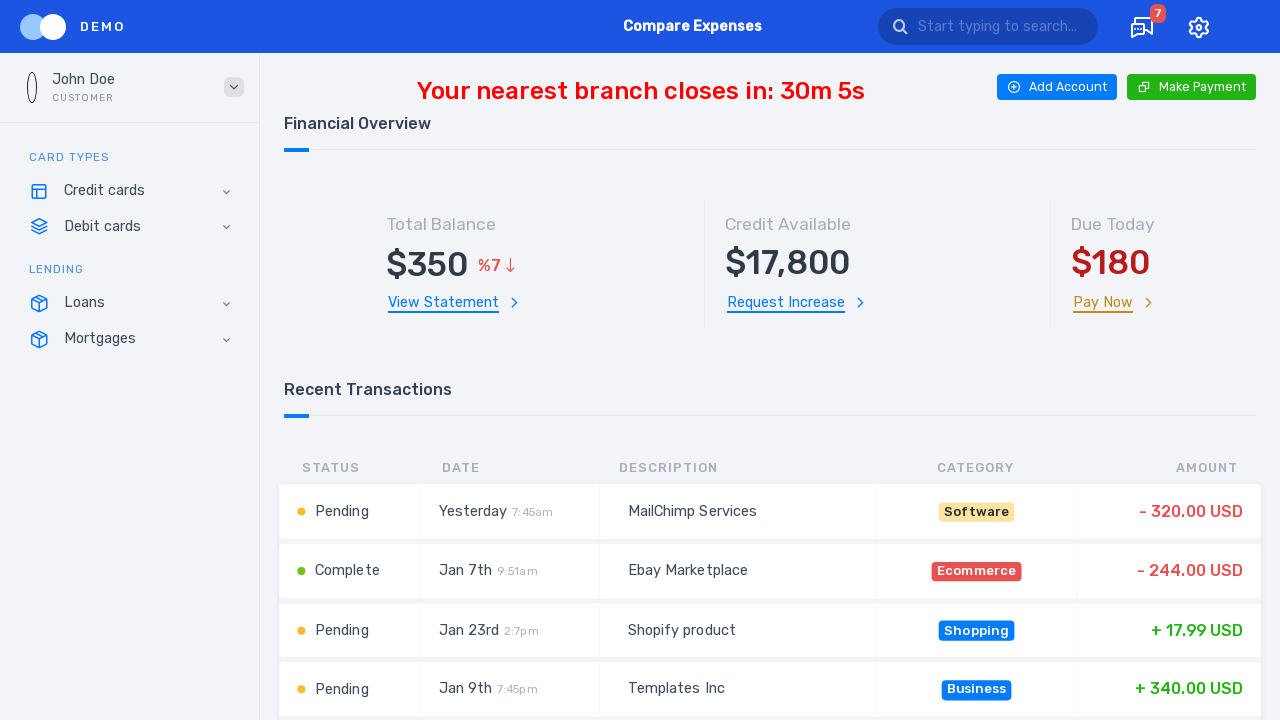

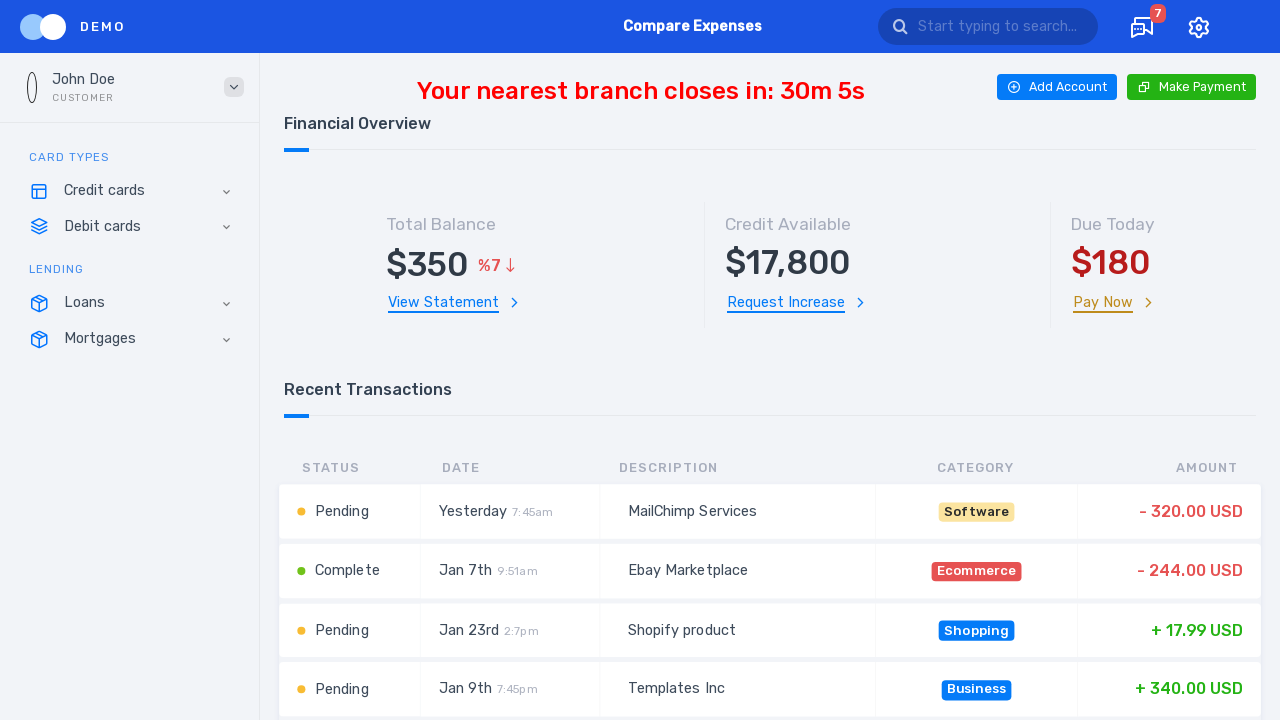